Tests registration form validation by entering invalid email format and verifying email validation error messages

Starting URL: https://alada.vn/tai-khoan/dang-ky.html

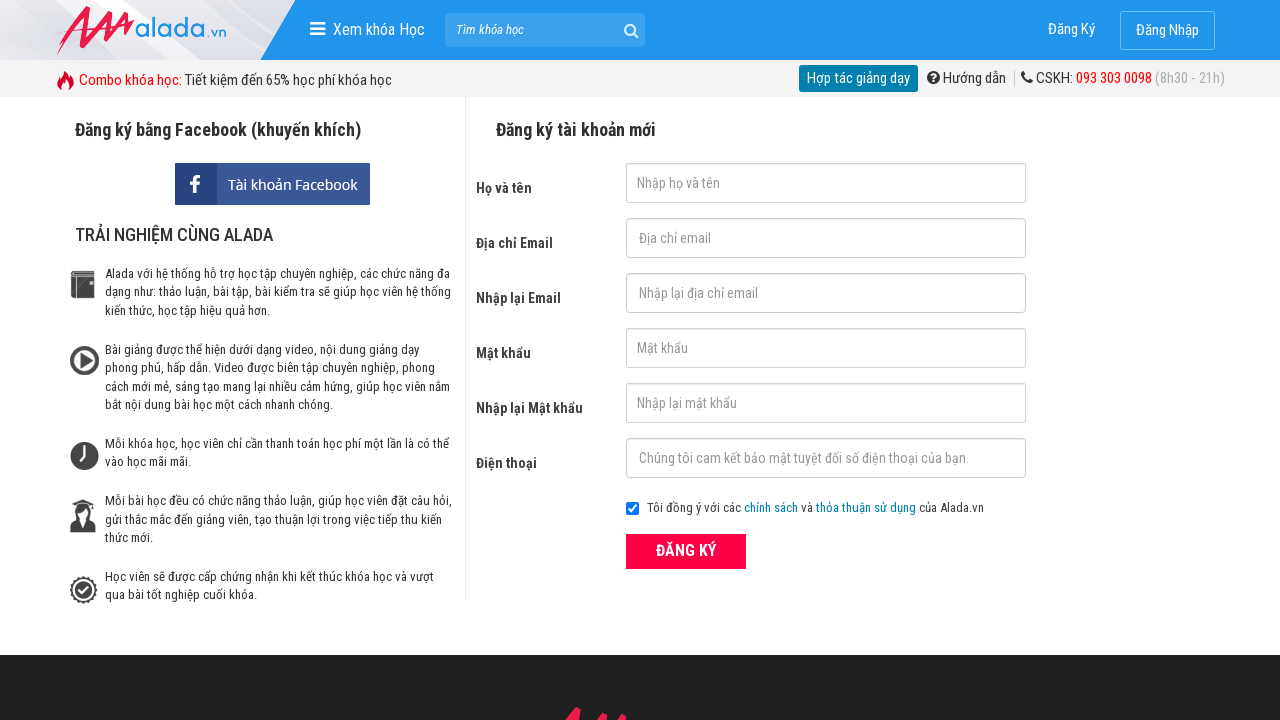

Filled first name field with 'Joe Biden' on #txtFirstname
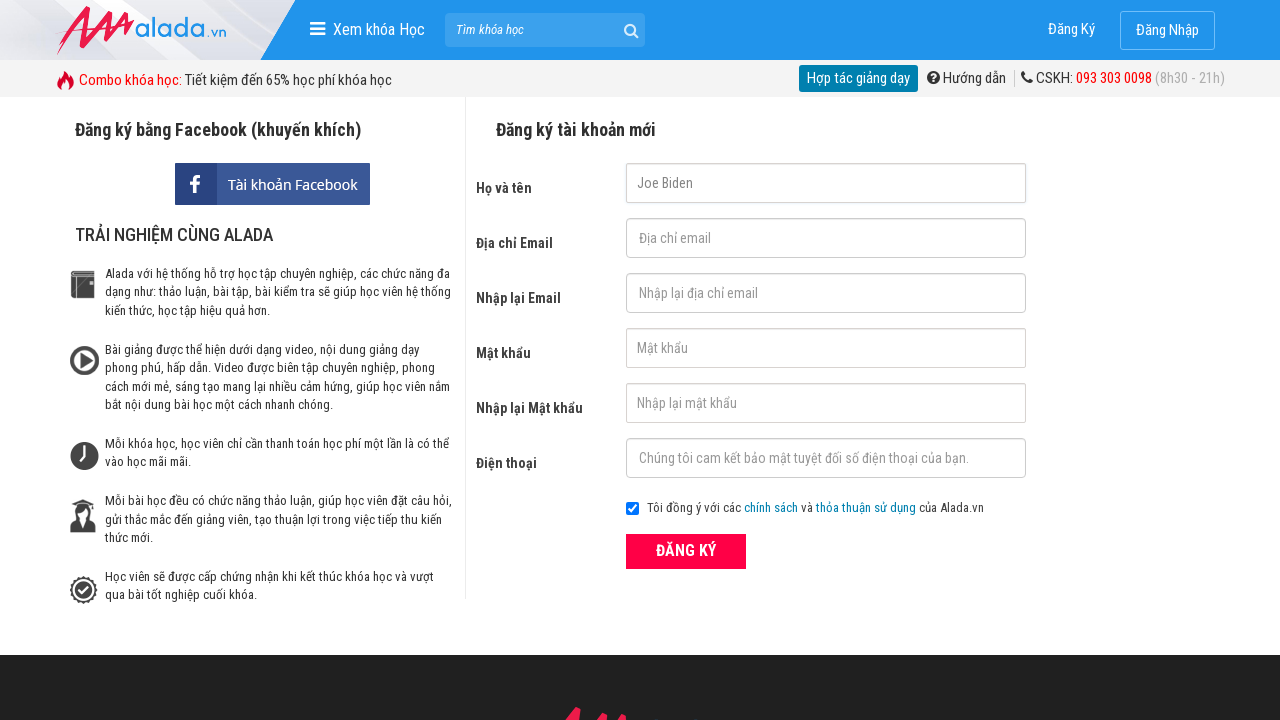

Filled email field with invalid format '123@123@123' on #txtEmail
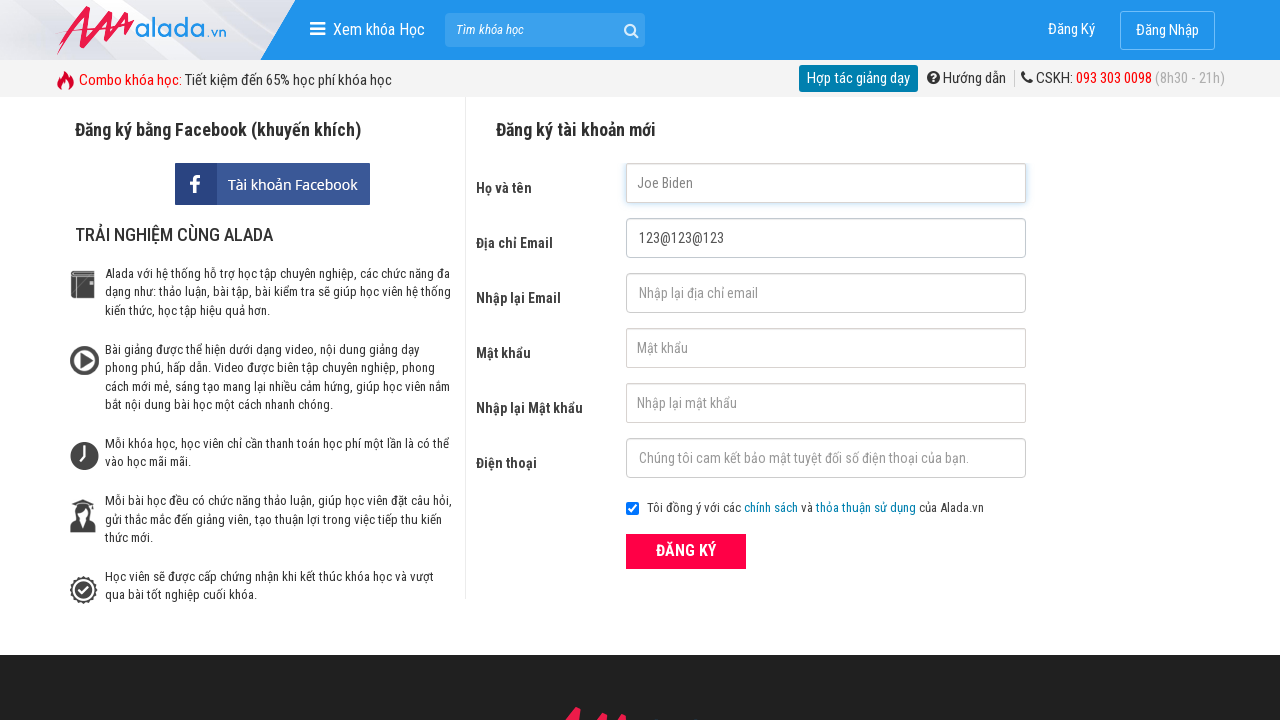

Filled confirm email field with invalid format '123@123@123' on #txtCEmail
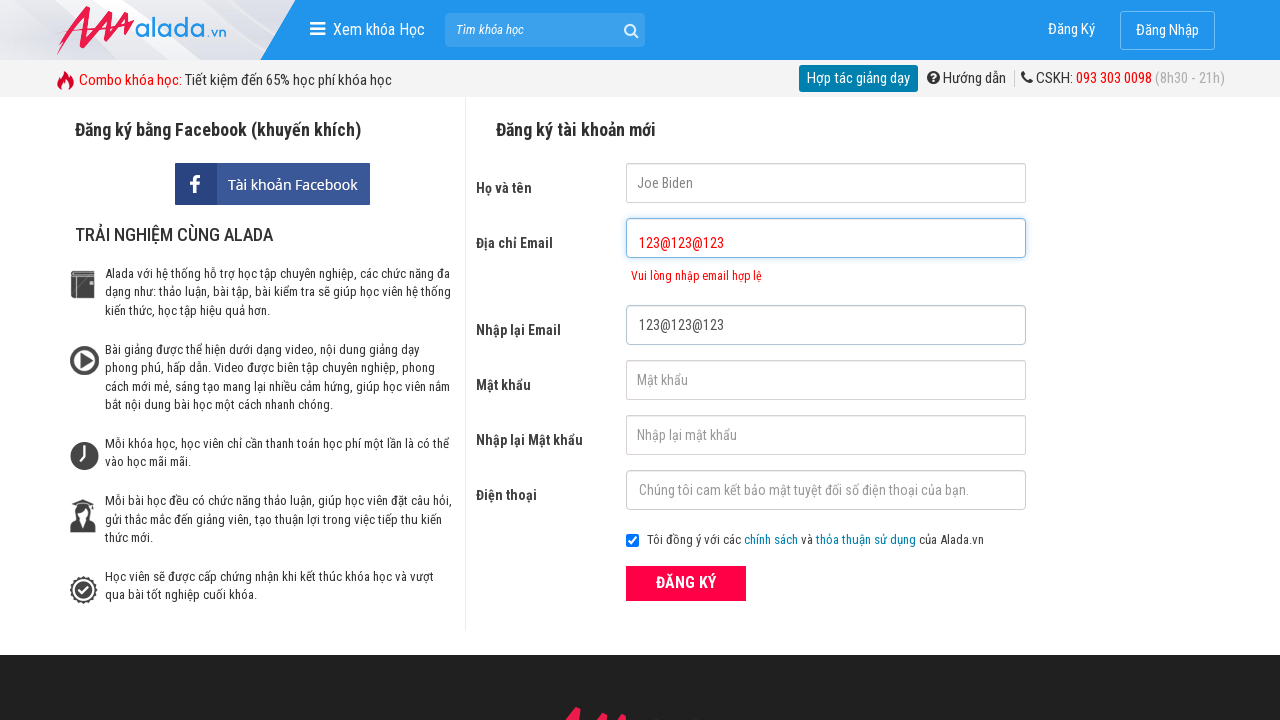

Filled password field with '123456' on #txtPassword
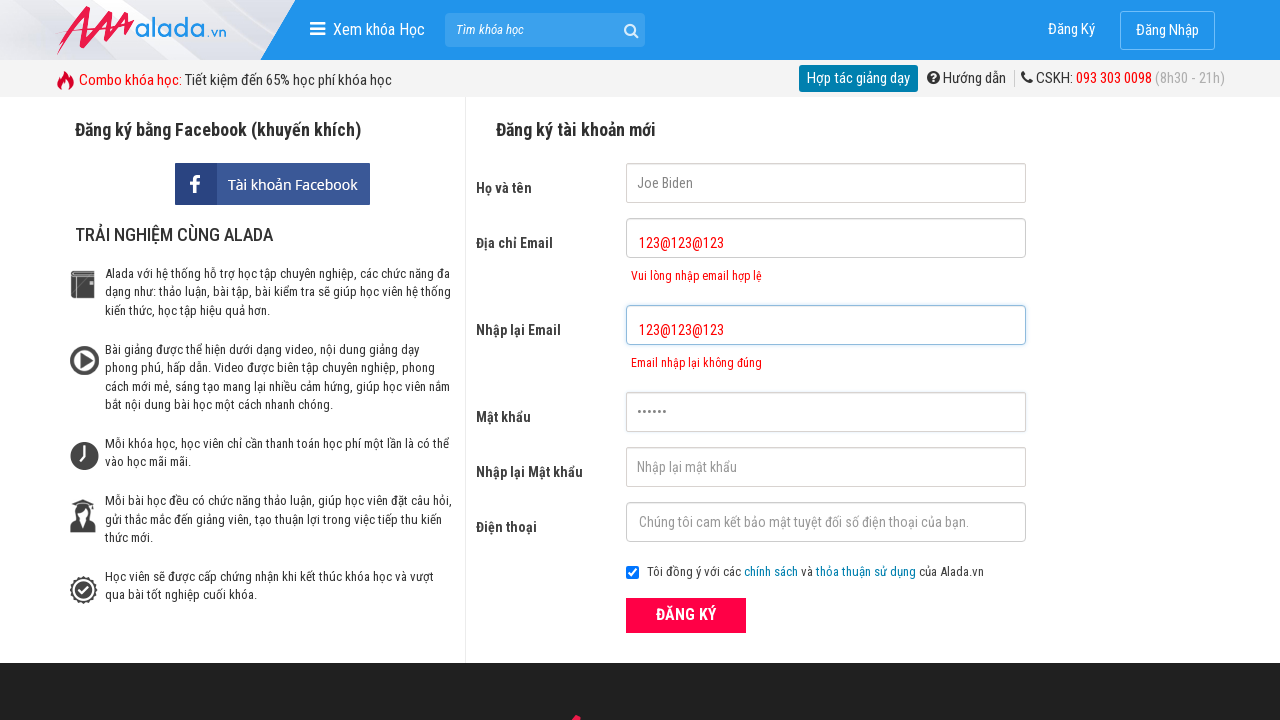

Filled confirm password field with '123456' on #txtCPassword
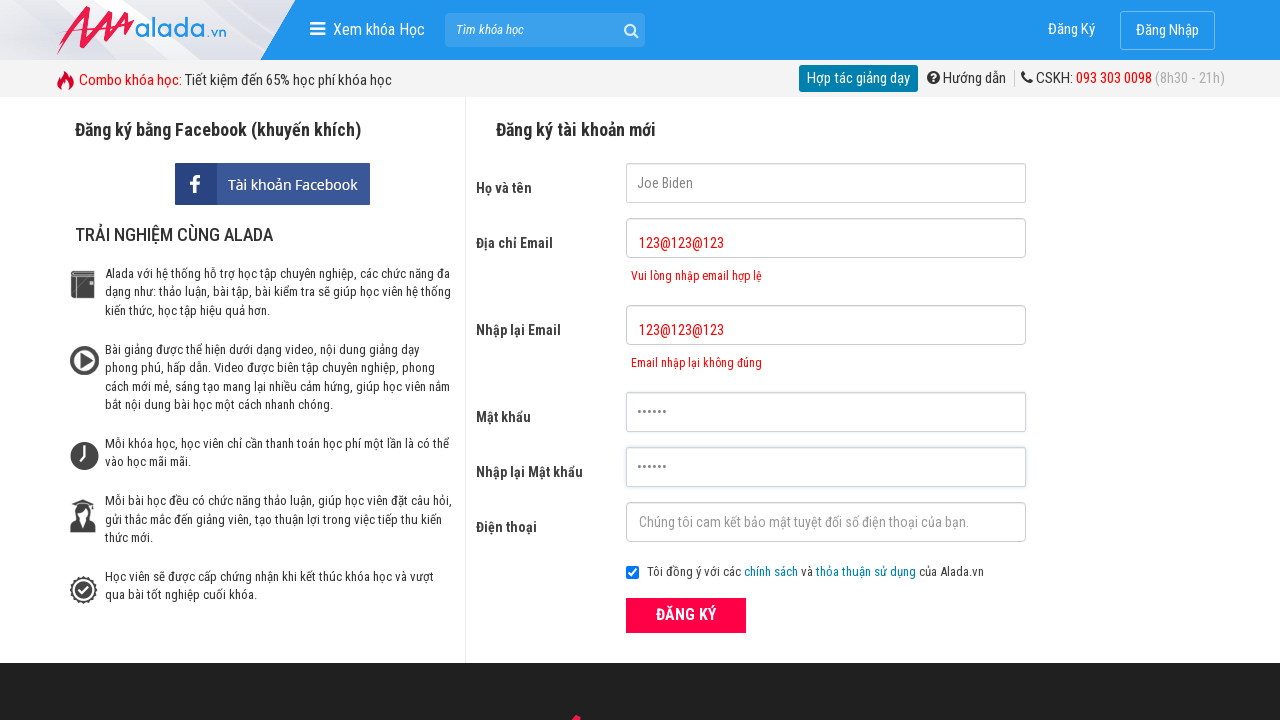

Filled phone field with '0987654321' on #txtPhone
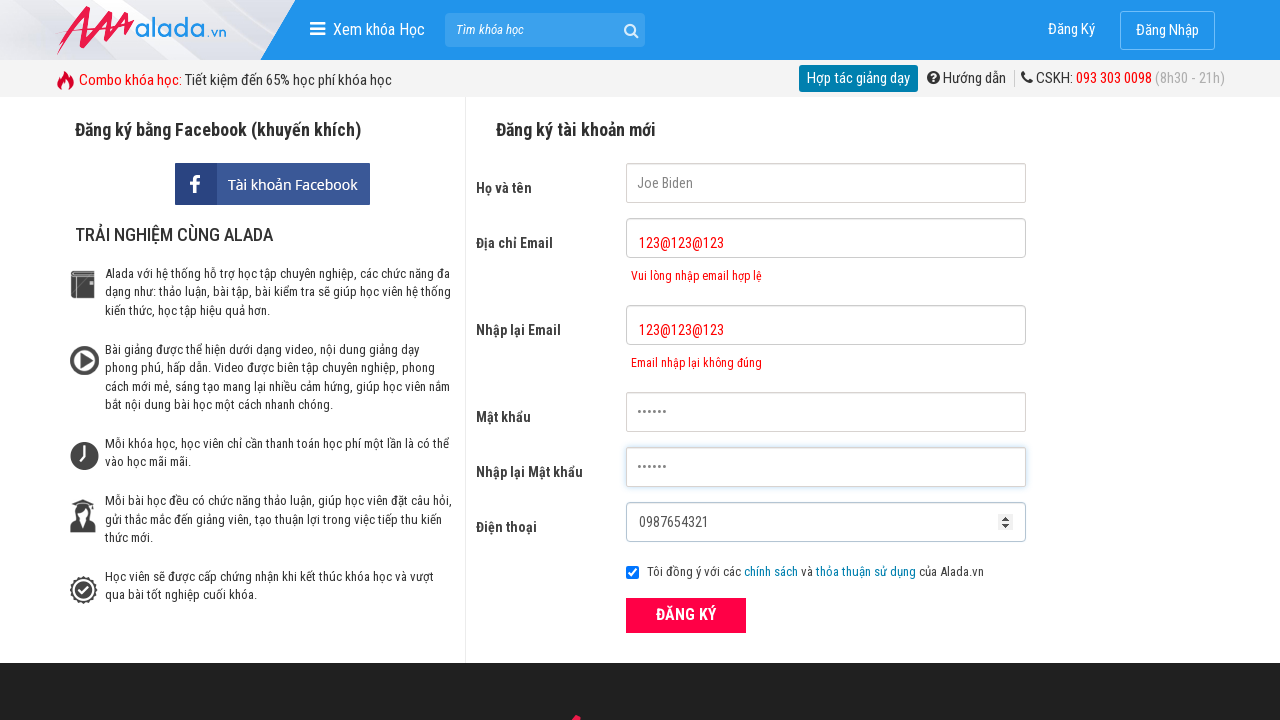

Clicked ĐĂNG KÝ (Register) button at (686, 615) on xpath=//button[text()='ĐĂNG KÝ' and @type='submit']
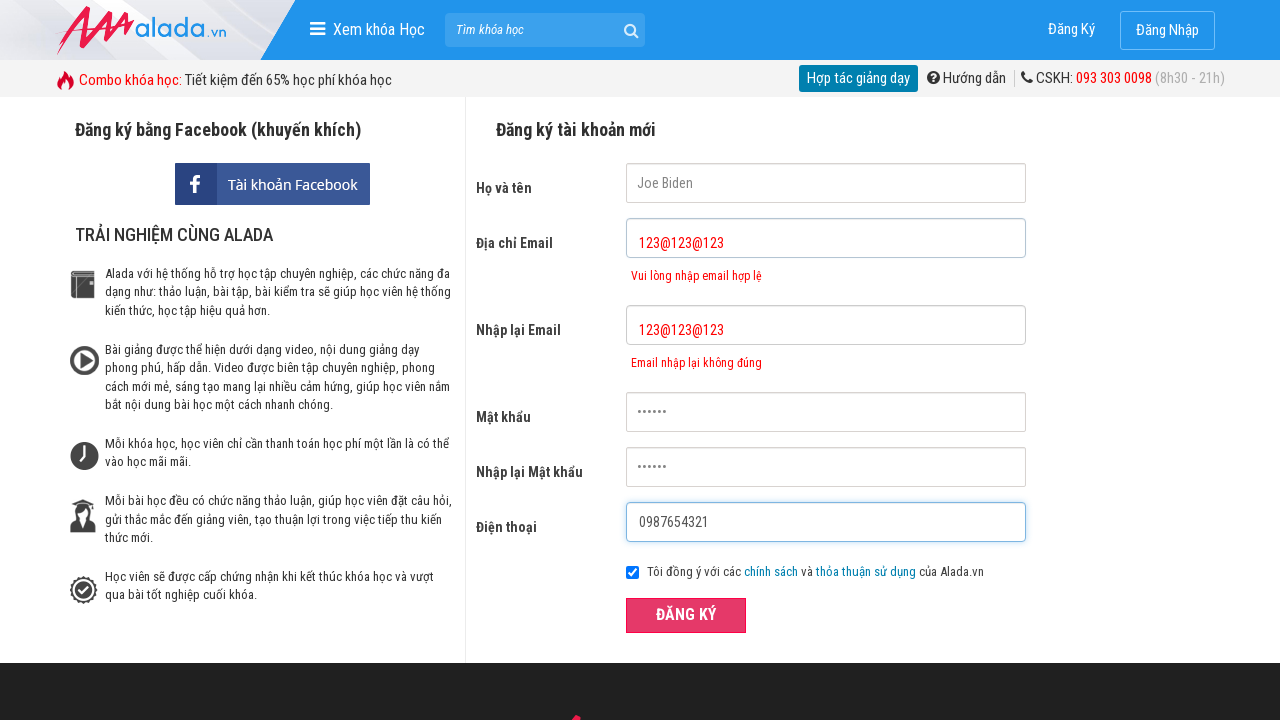

Email validation error message appeared
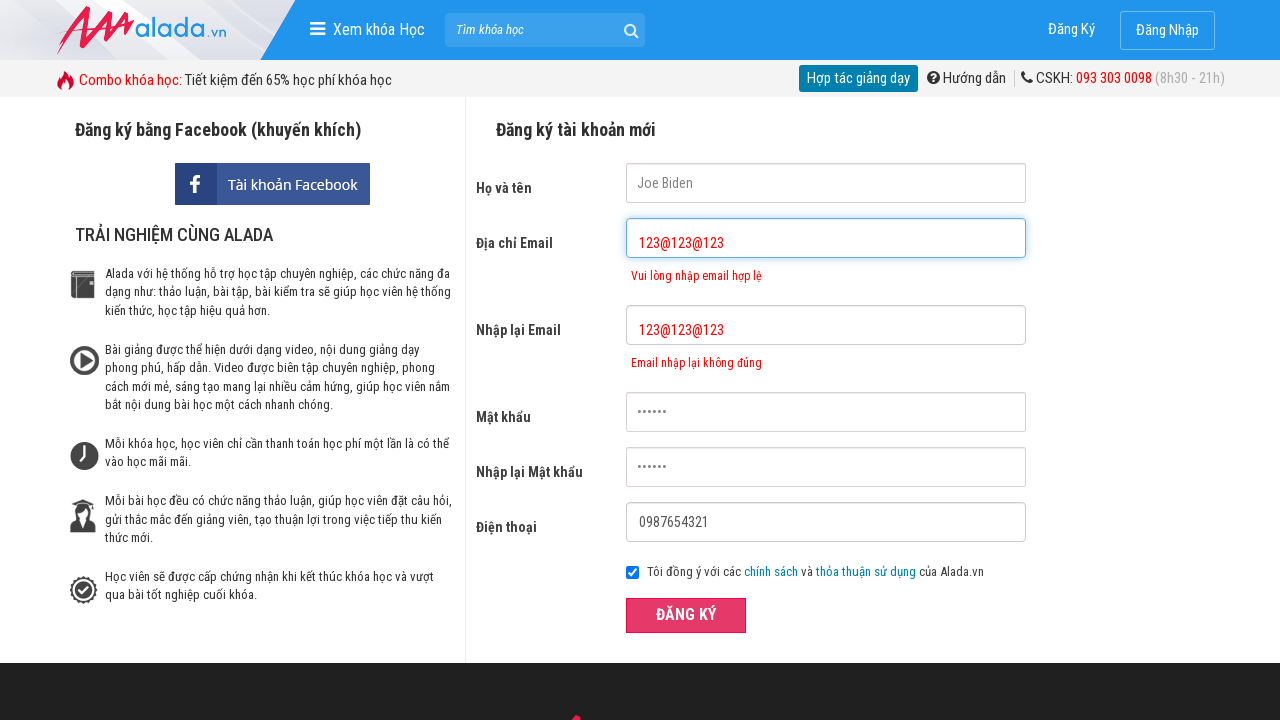

Confirm email validation error message appeared
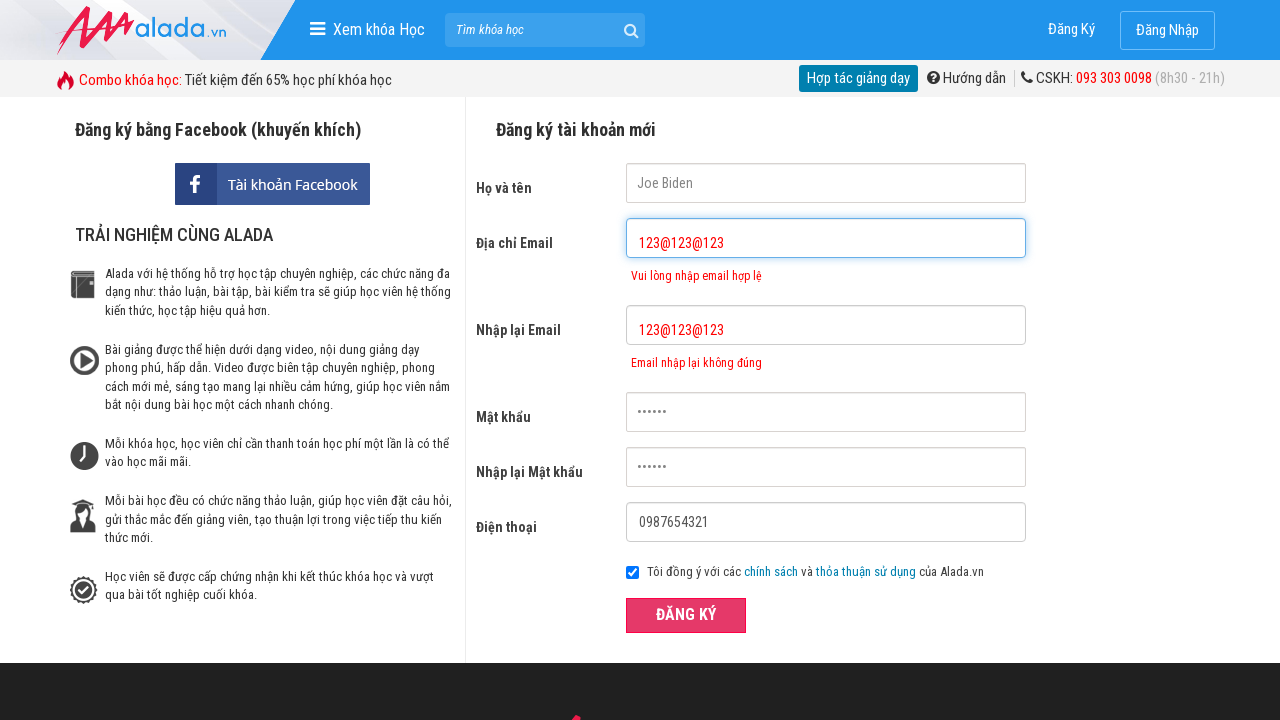

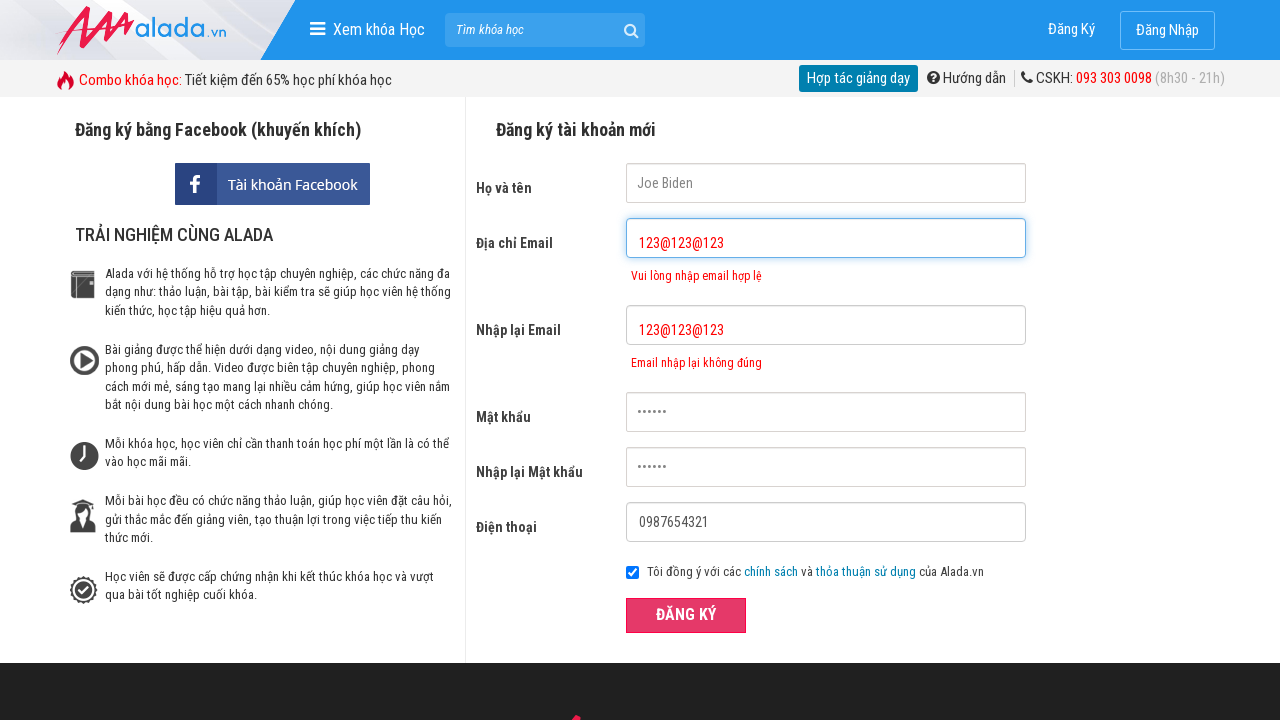